Tests alert handling by clicking a timer button that triggers an alert after a delay

Starting URL: https://demoqa.com/alerts

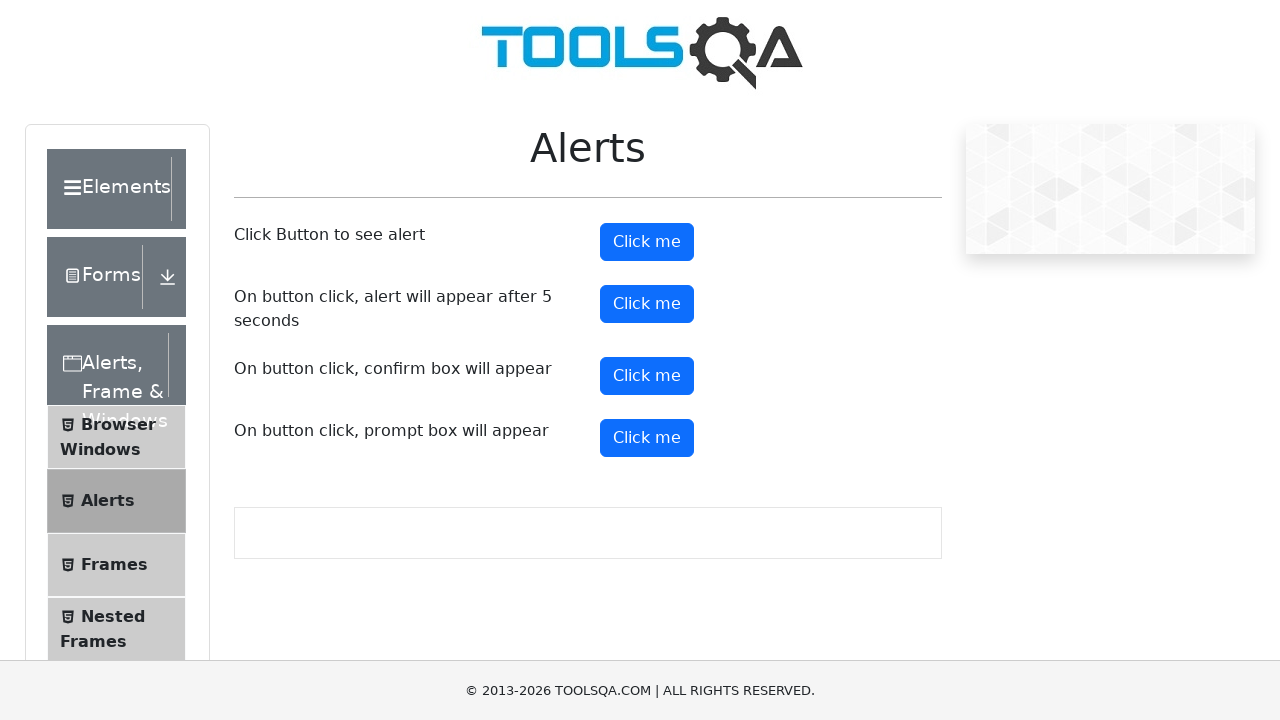

Clicked the timer alert button at (647, 304) on #timerAlertButton
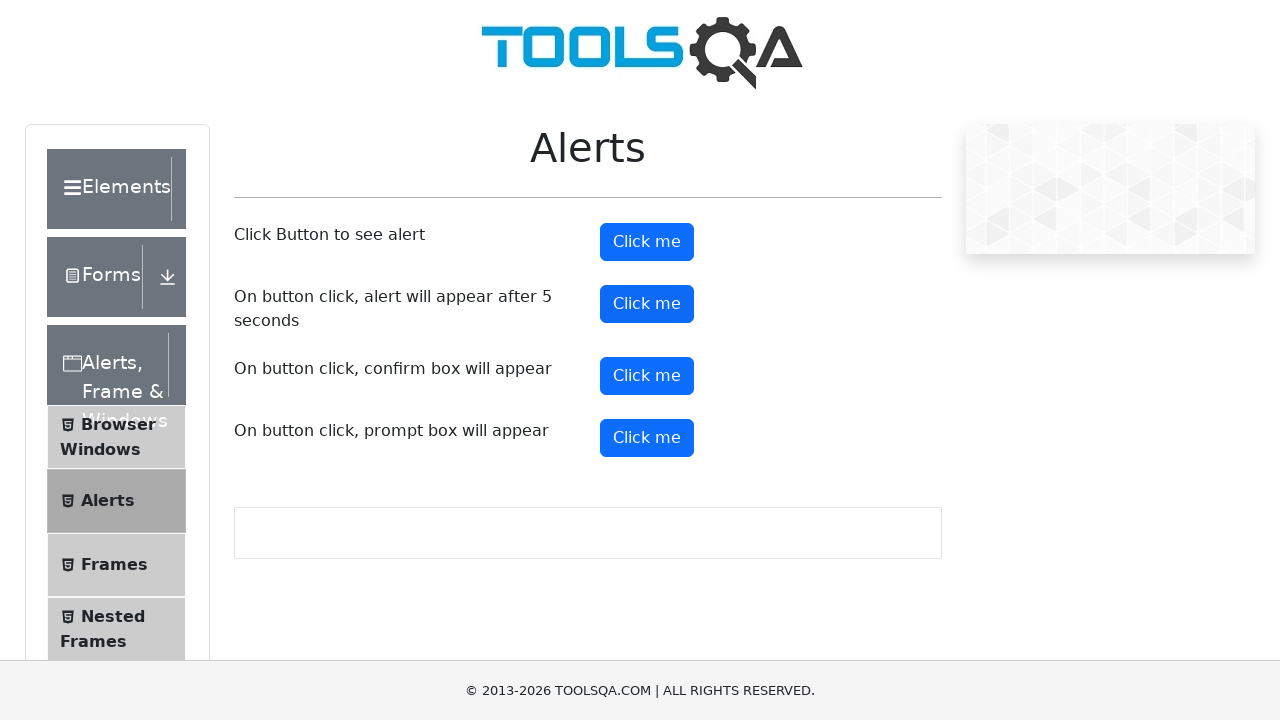

Waited 5 seconds for alert to appear
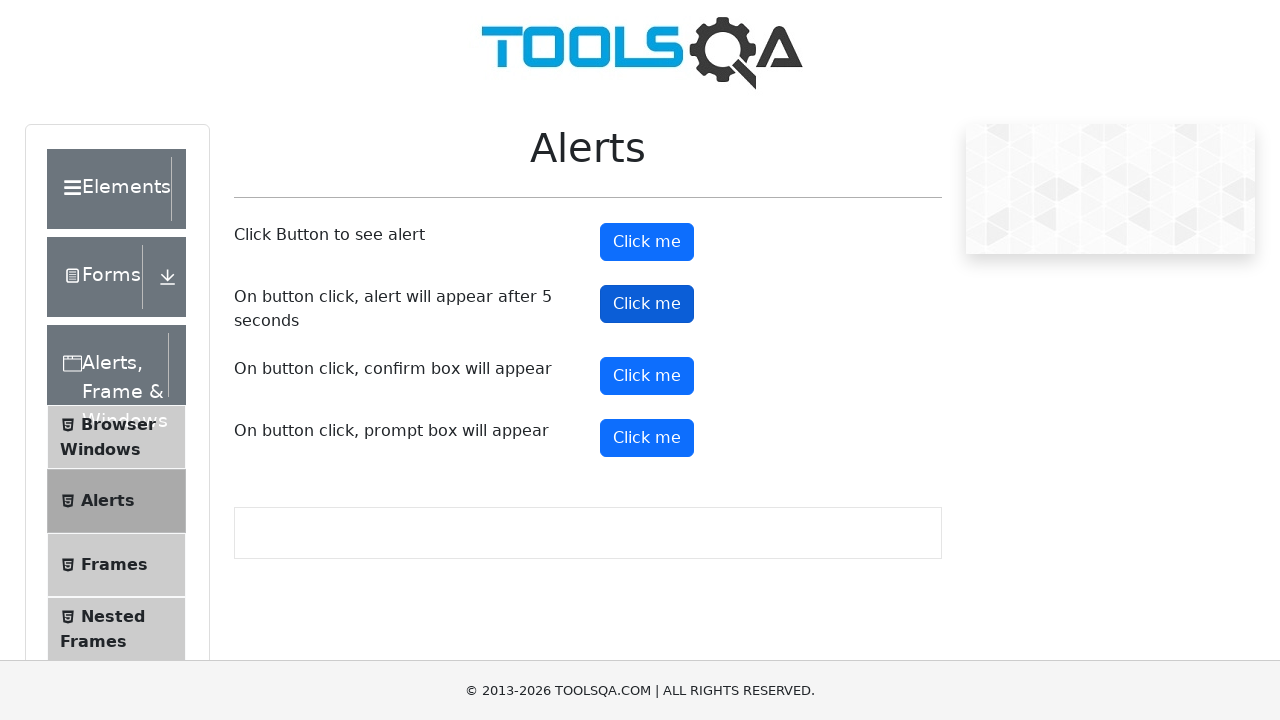

Set up dialog handler to accept alert
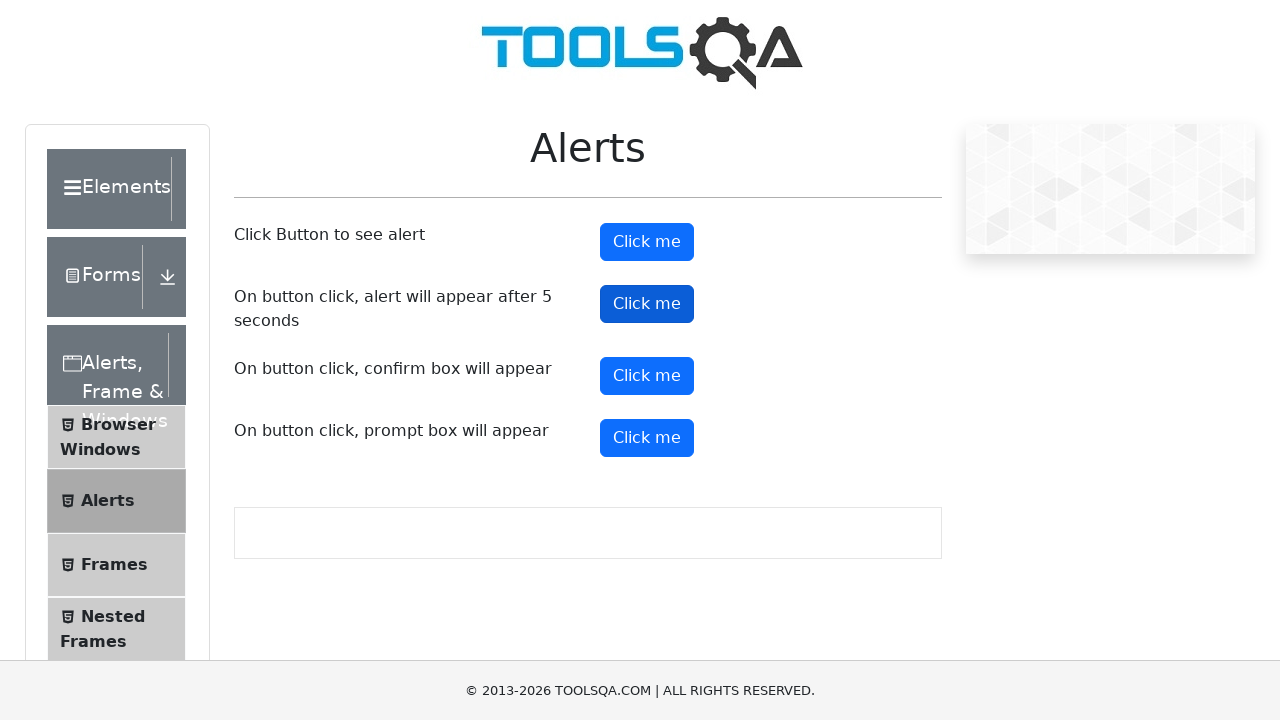

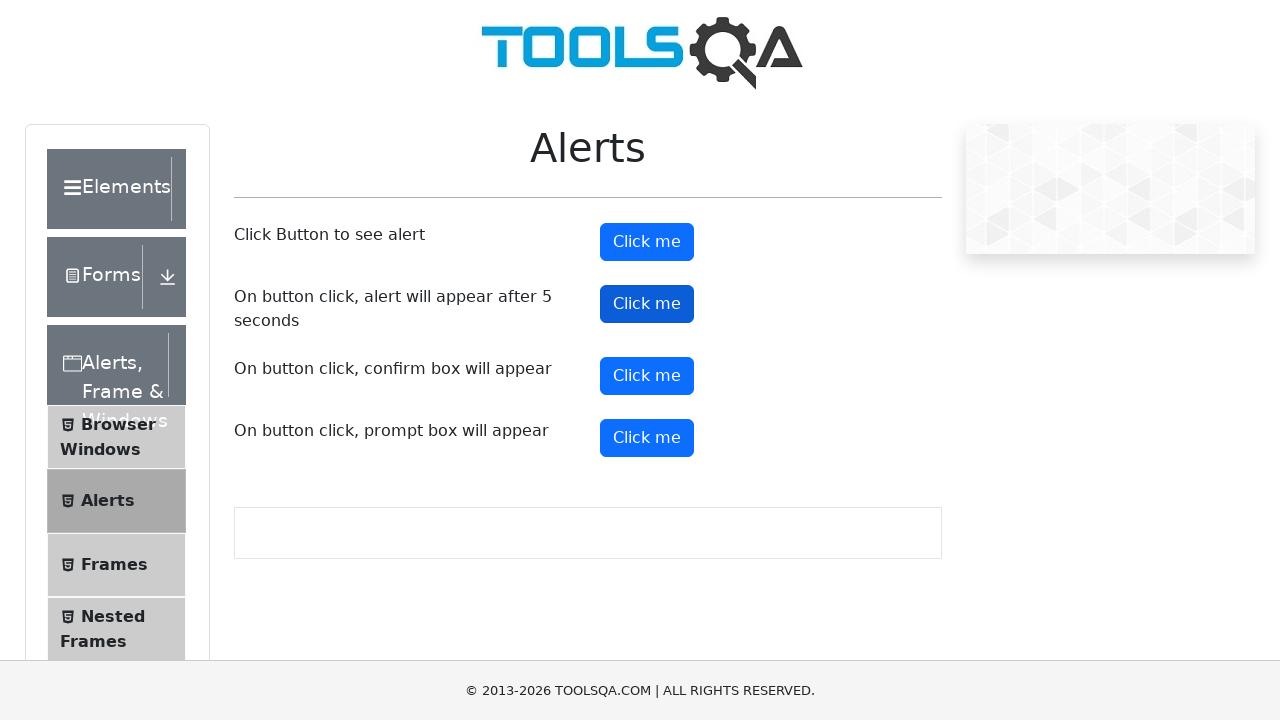